Tests that error icons appear and can be dismissed when login fails

Starting URL: https://www.saucedemo.com/

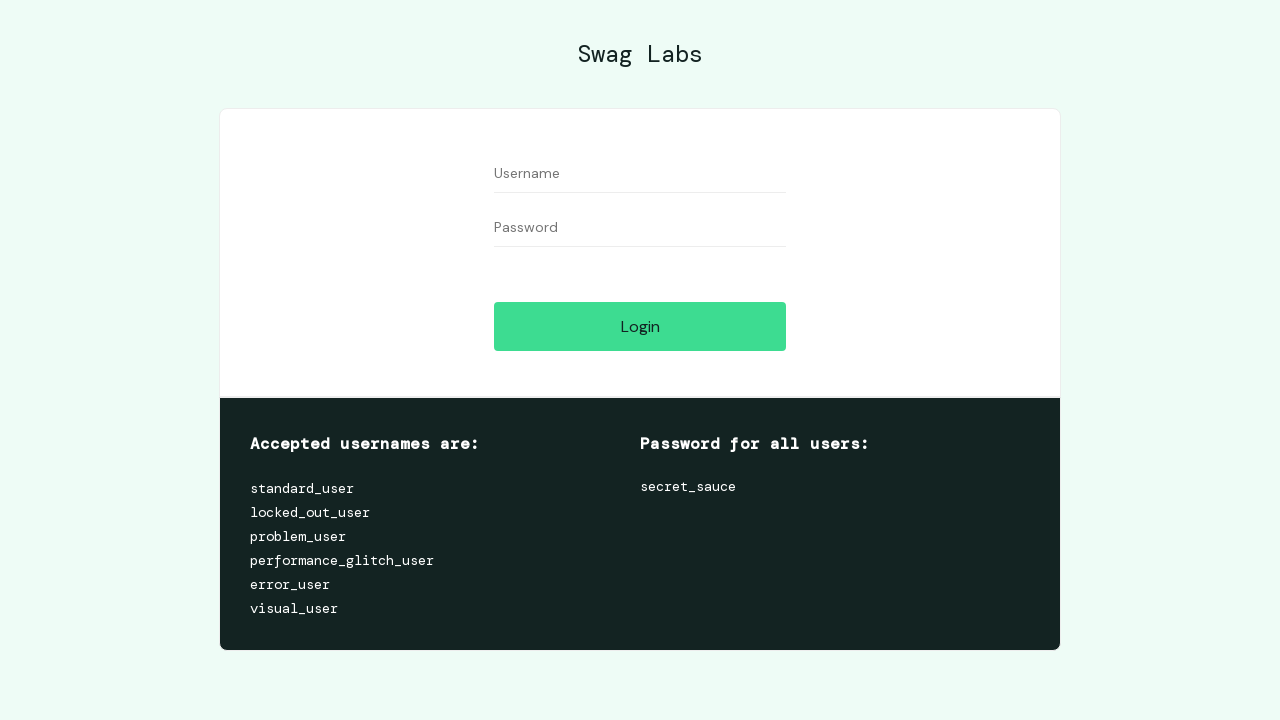

Clicked login button to trigger error at (640, 326) on #login-button
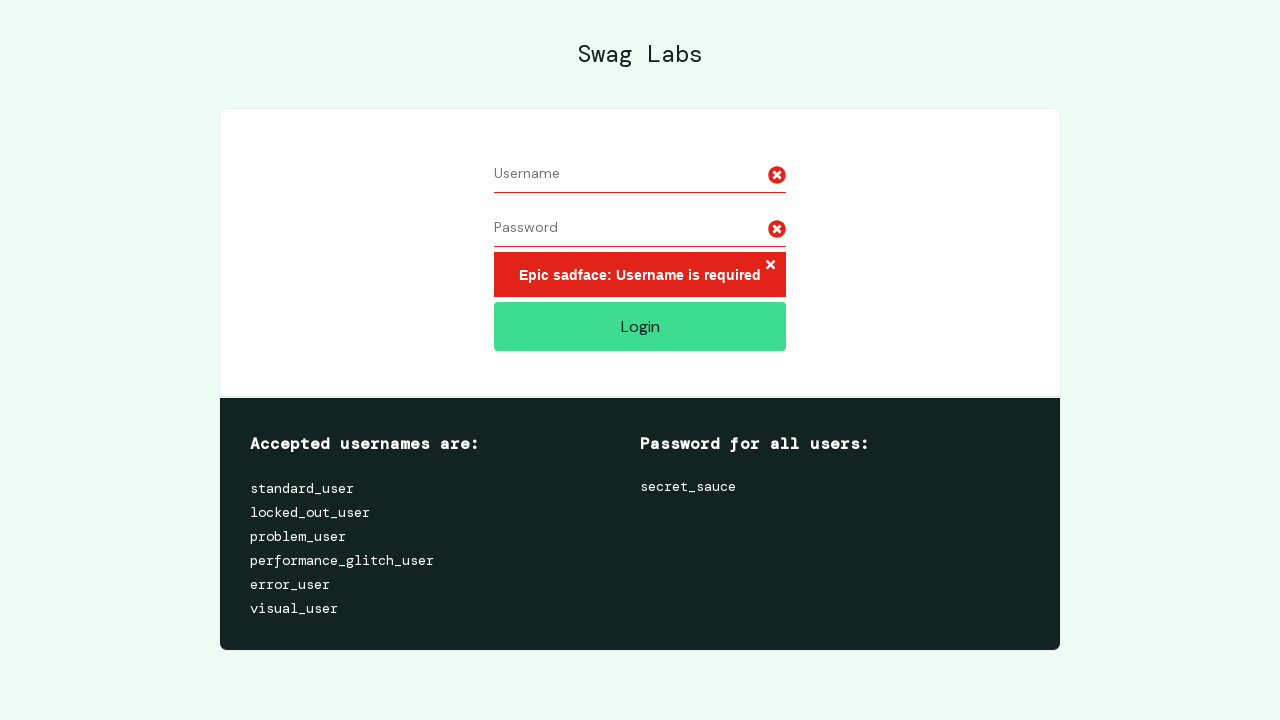

Error icon appeared on screen
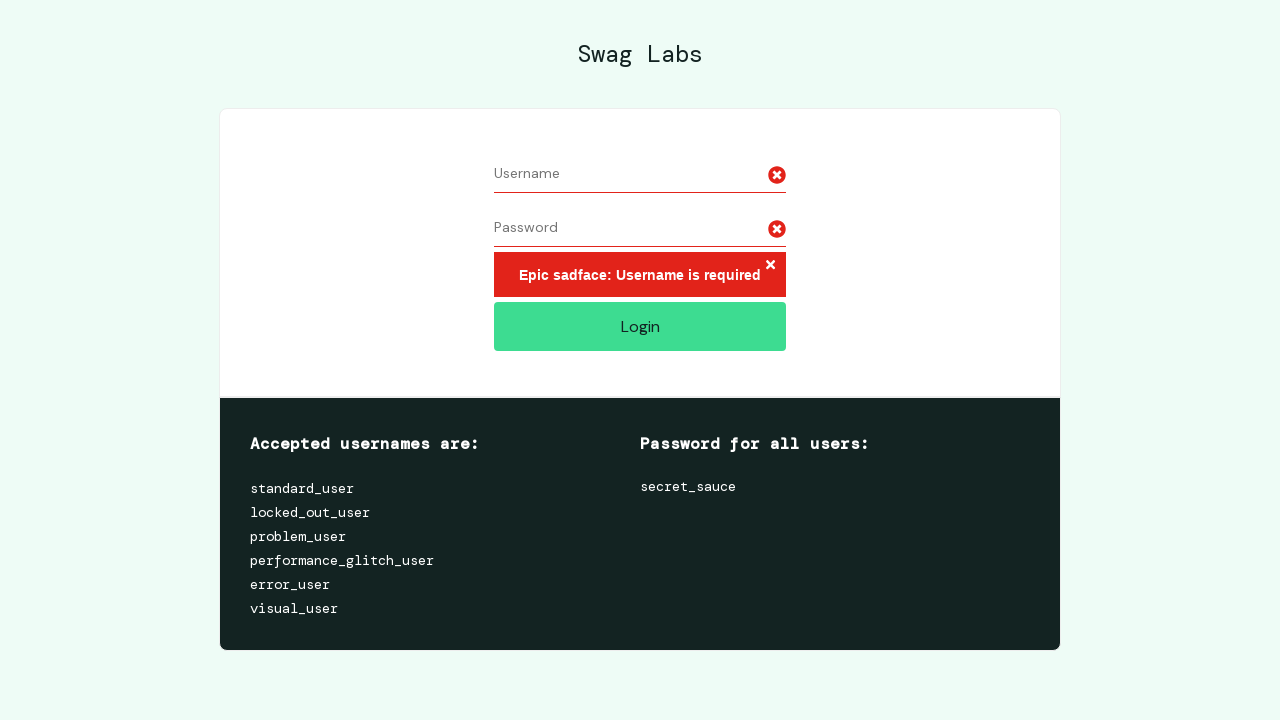

Clicked X button to dismiss error message at (770, 265) on #login_button_container > div > form > div.error-message-container.error > h3 > 
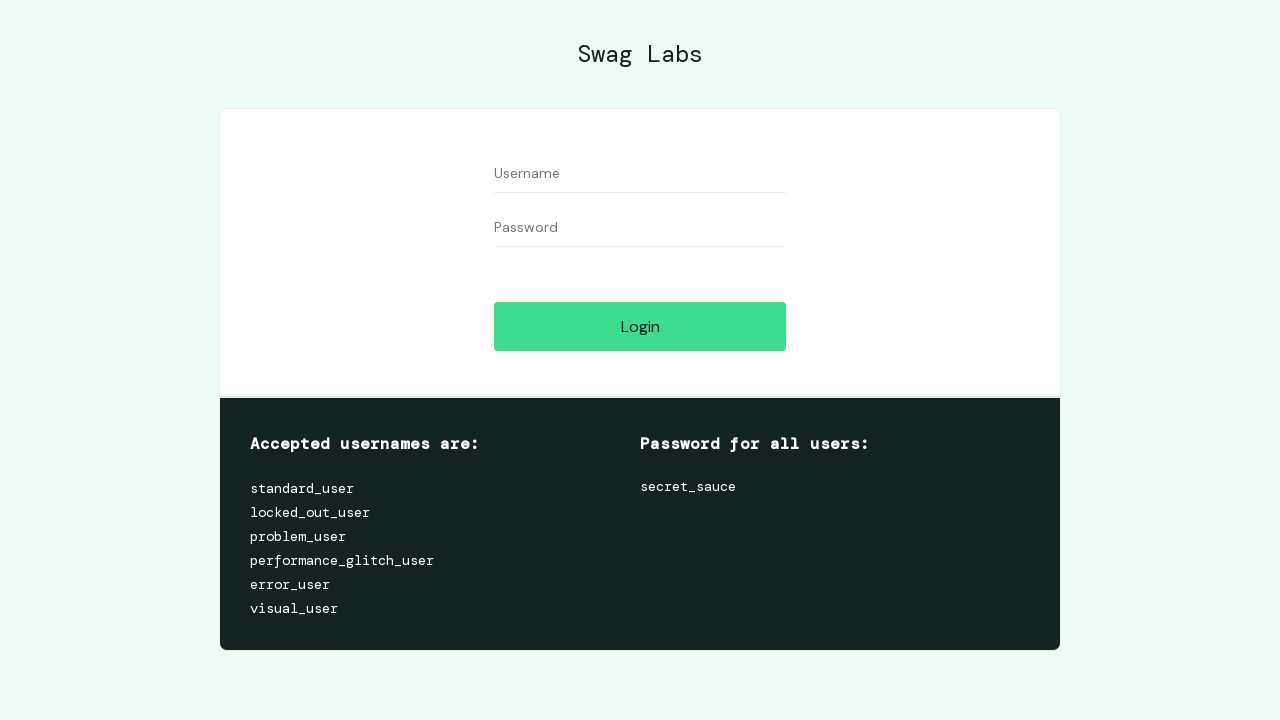

Waited 1 second to verify error was dismissed
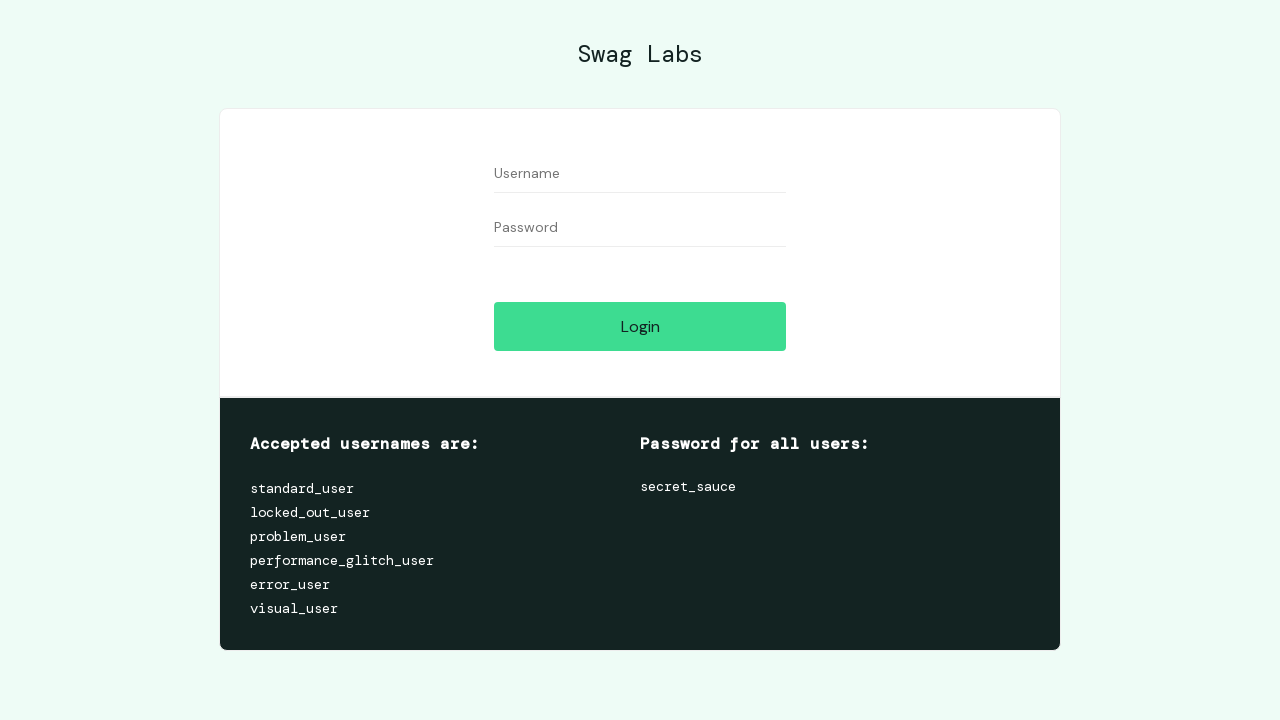

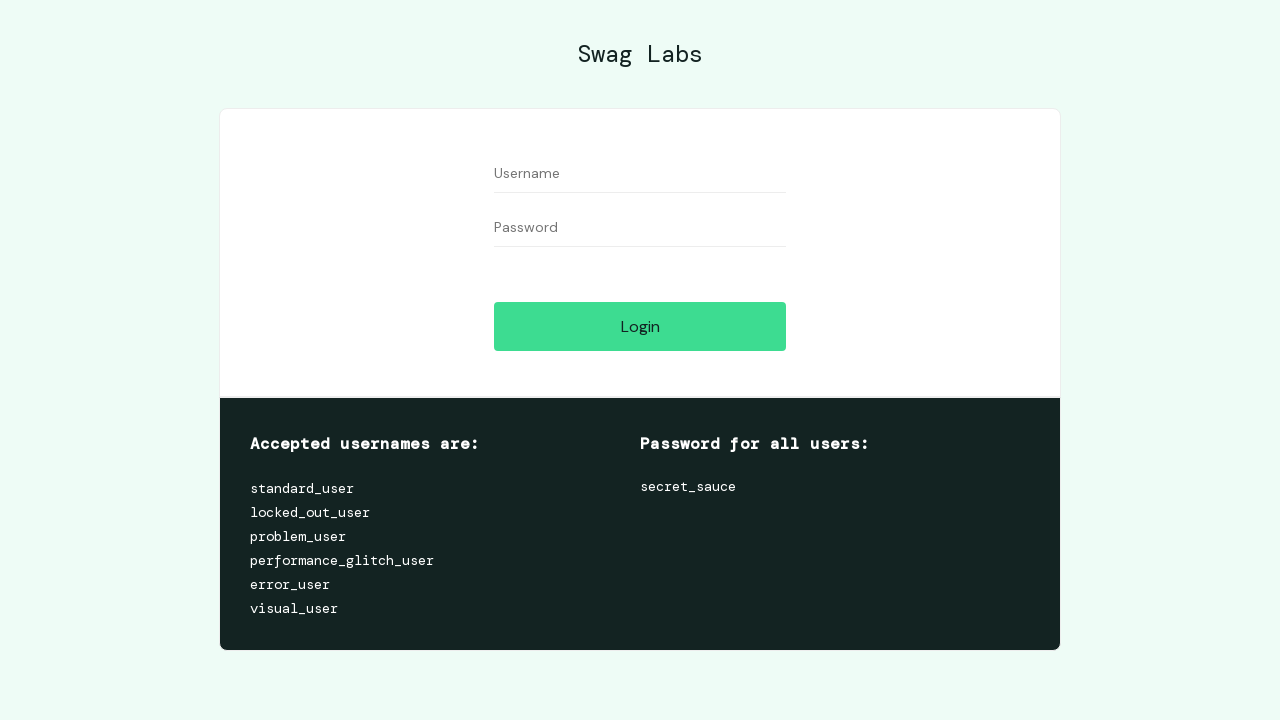